Navigates to kentxxq.com website and verifies the page loads successfully

Starting URL: https://kentxxq.com

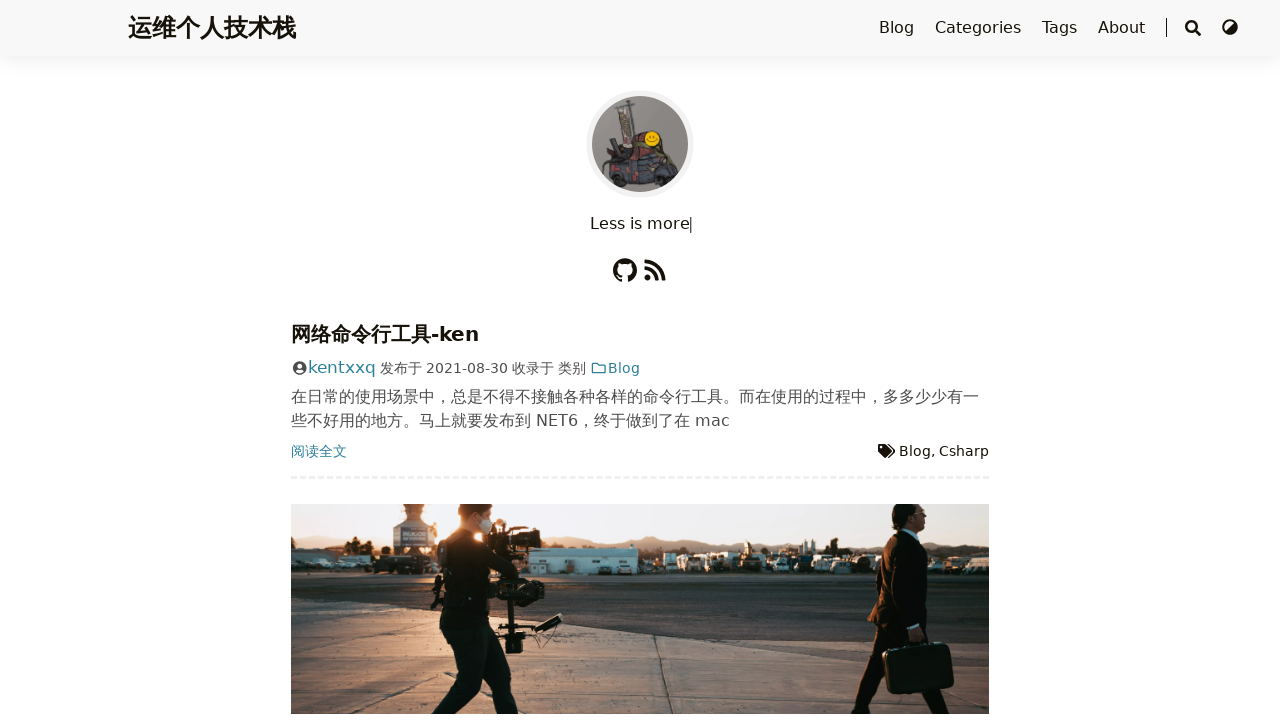

Waited for page DOM to load on kentxxq.com
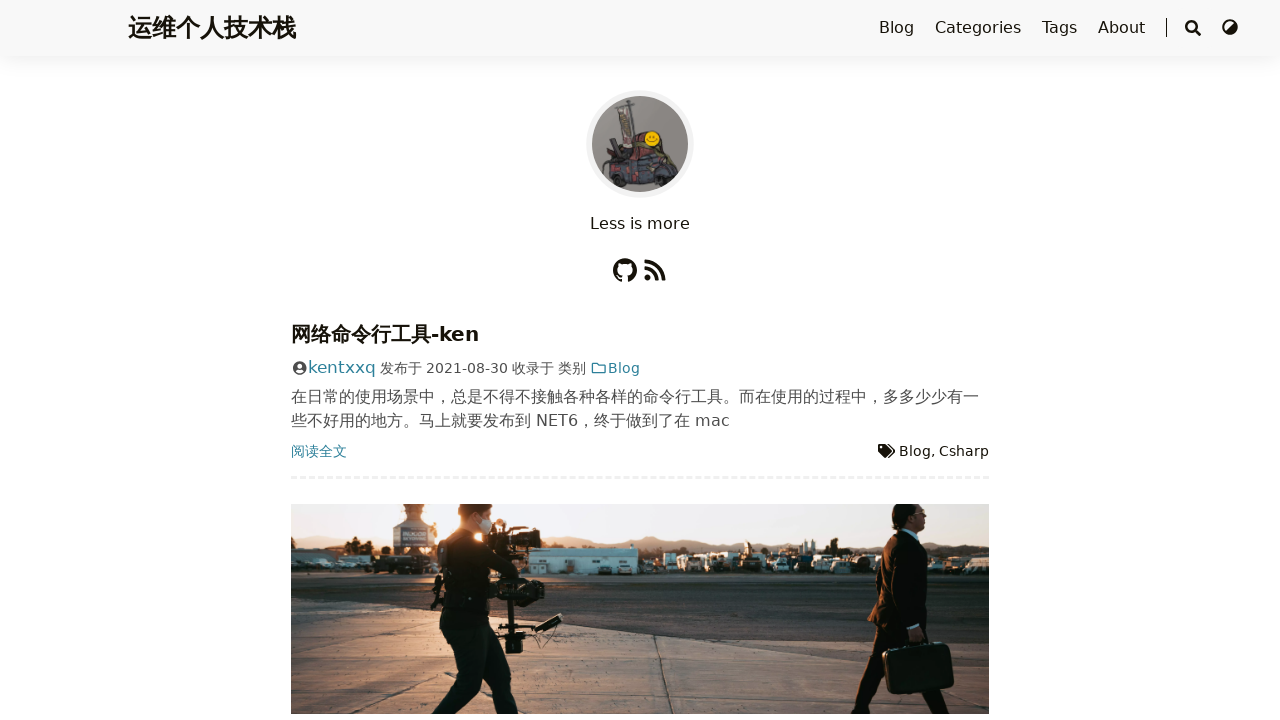

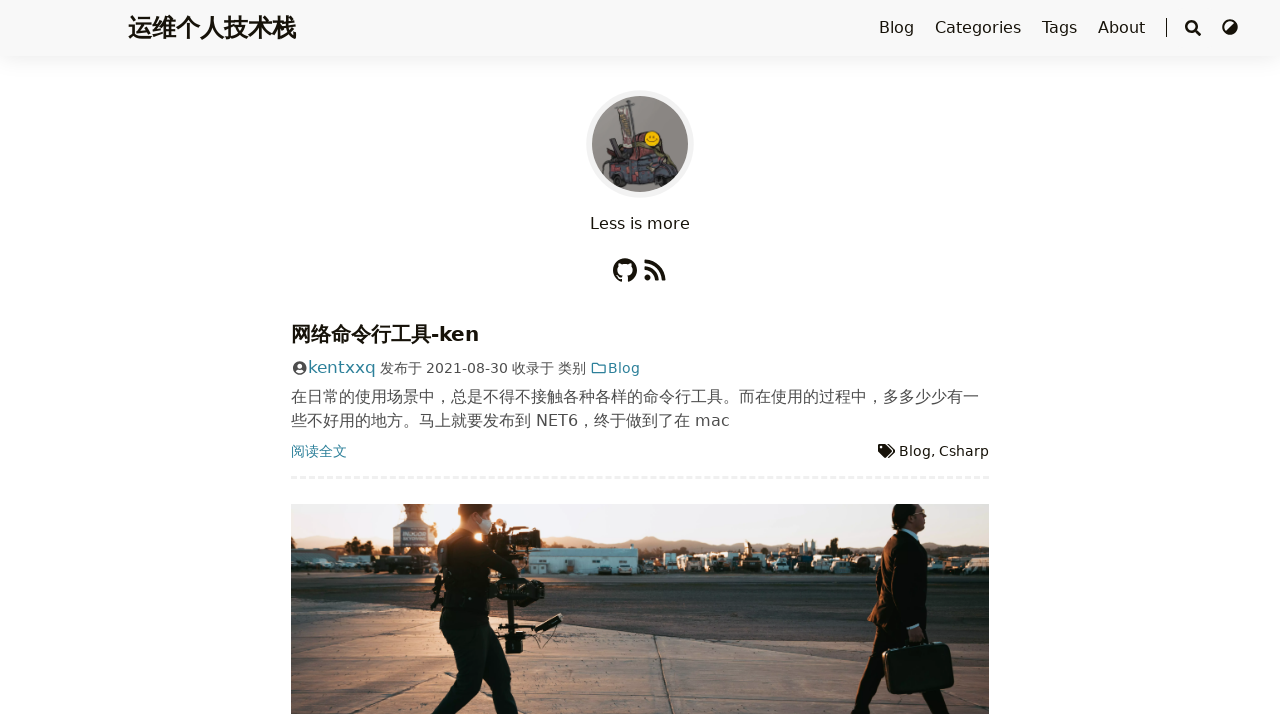